Uses XPath with following-sibling to directly retrieve the price of a specific course from the web table without iteration

Starting URL: https://rahulshettyacademy.com/AutomationPractice/

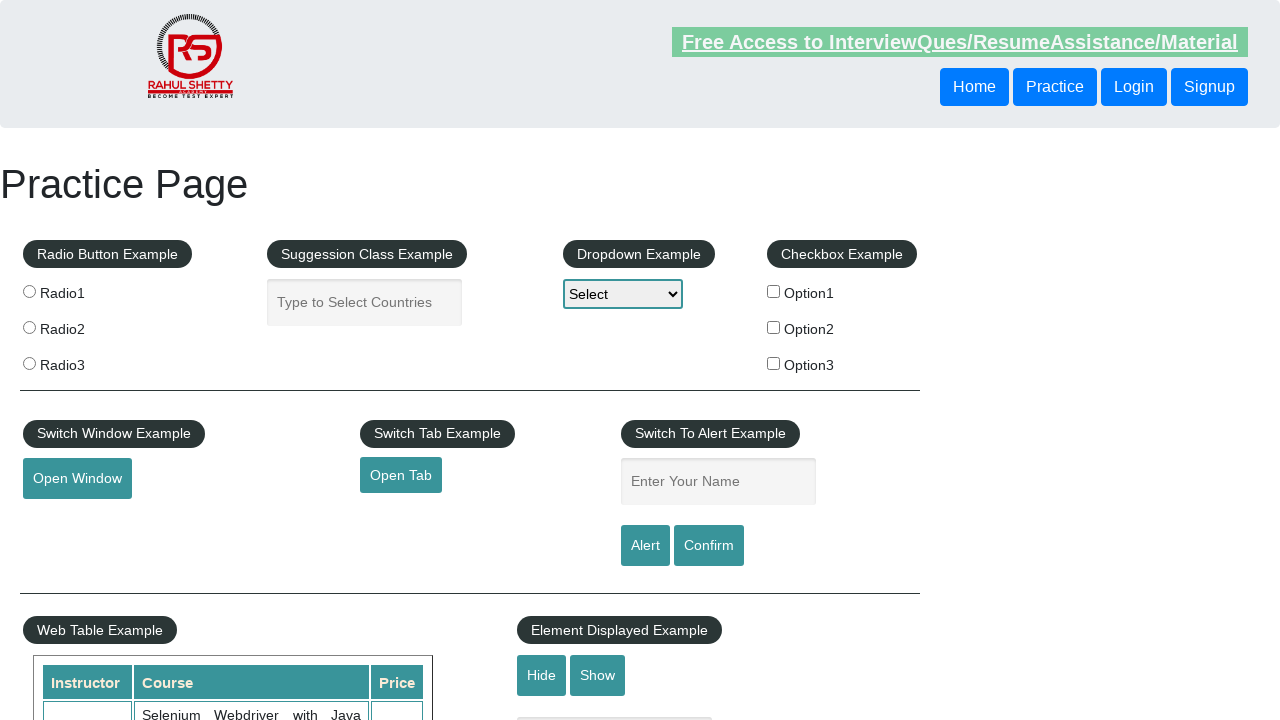

Navigated to https://rahulshettyacademy.com/AutomationPractice/
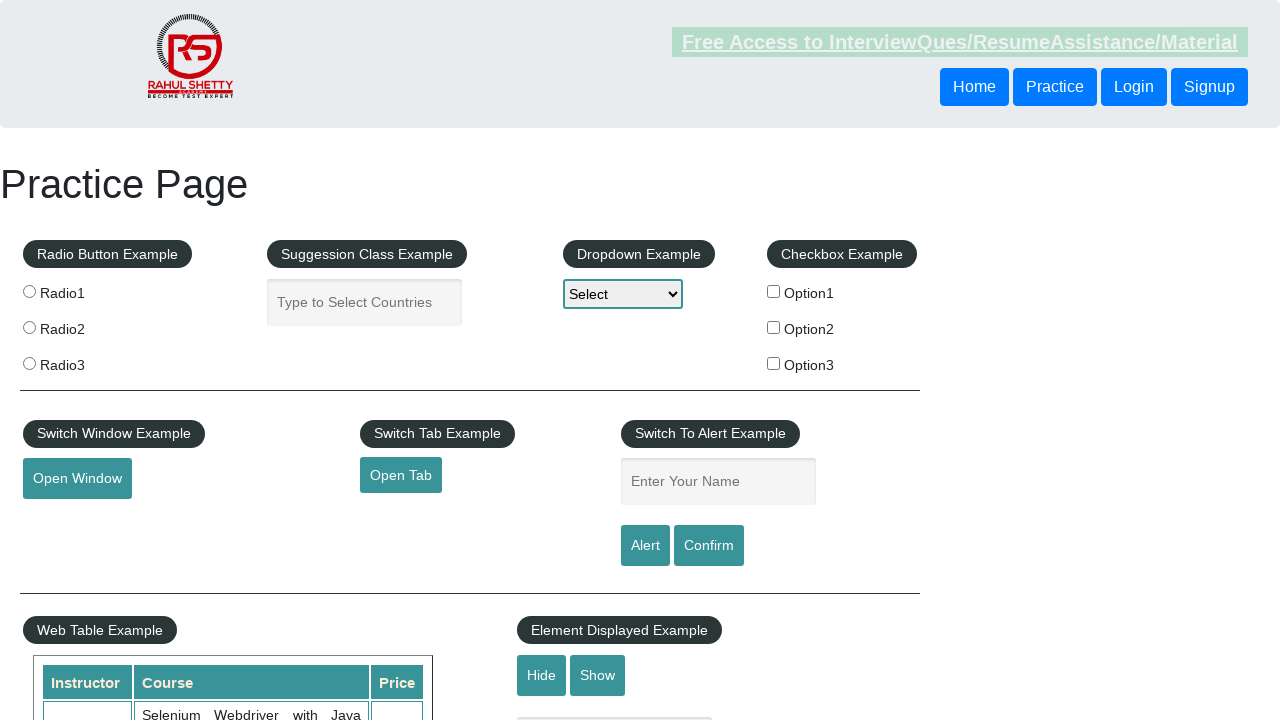

Located price element using XPath with following-sibling for QA Expert Course
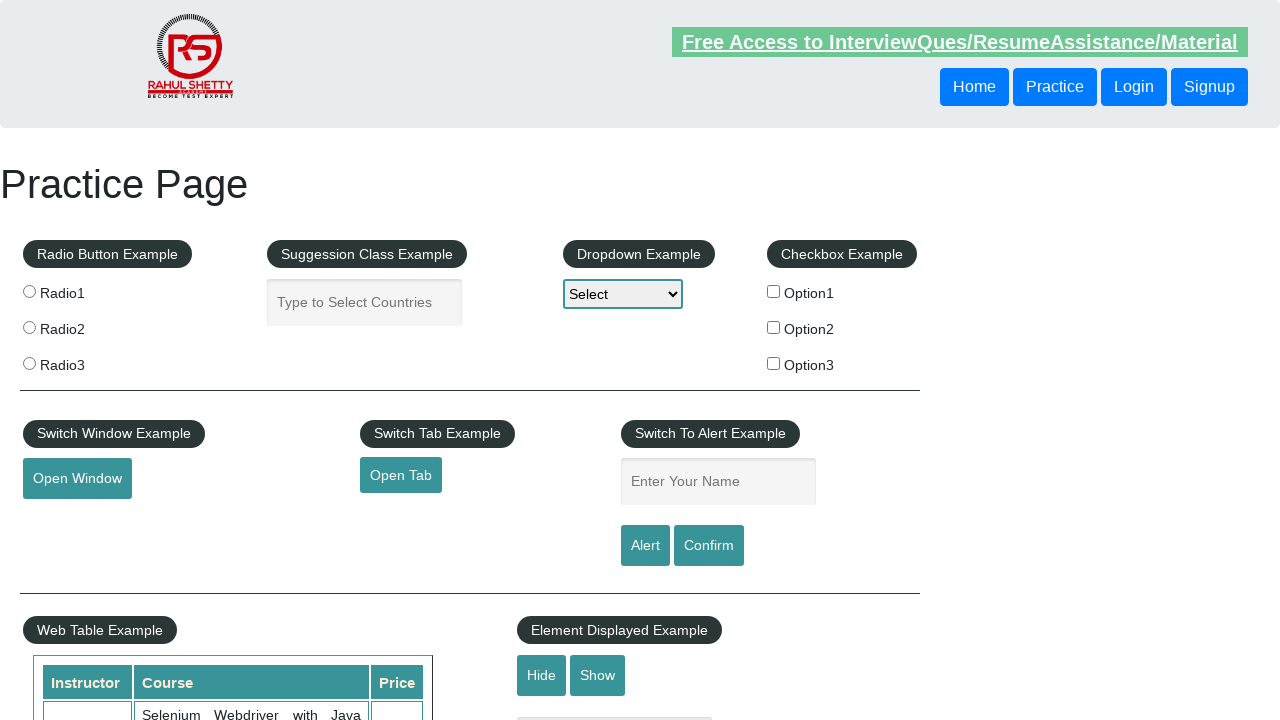

Retrieved course price: 25
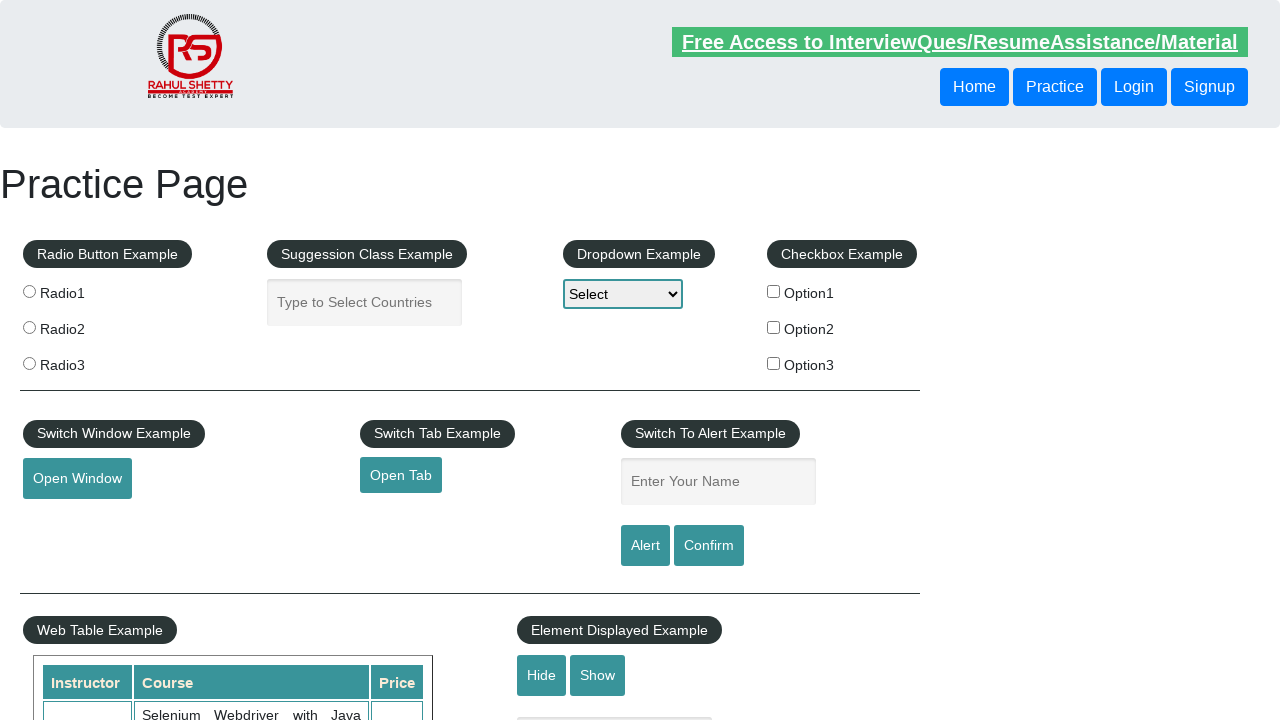

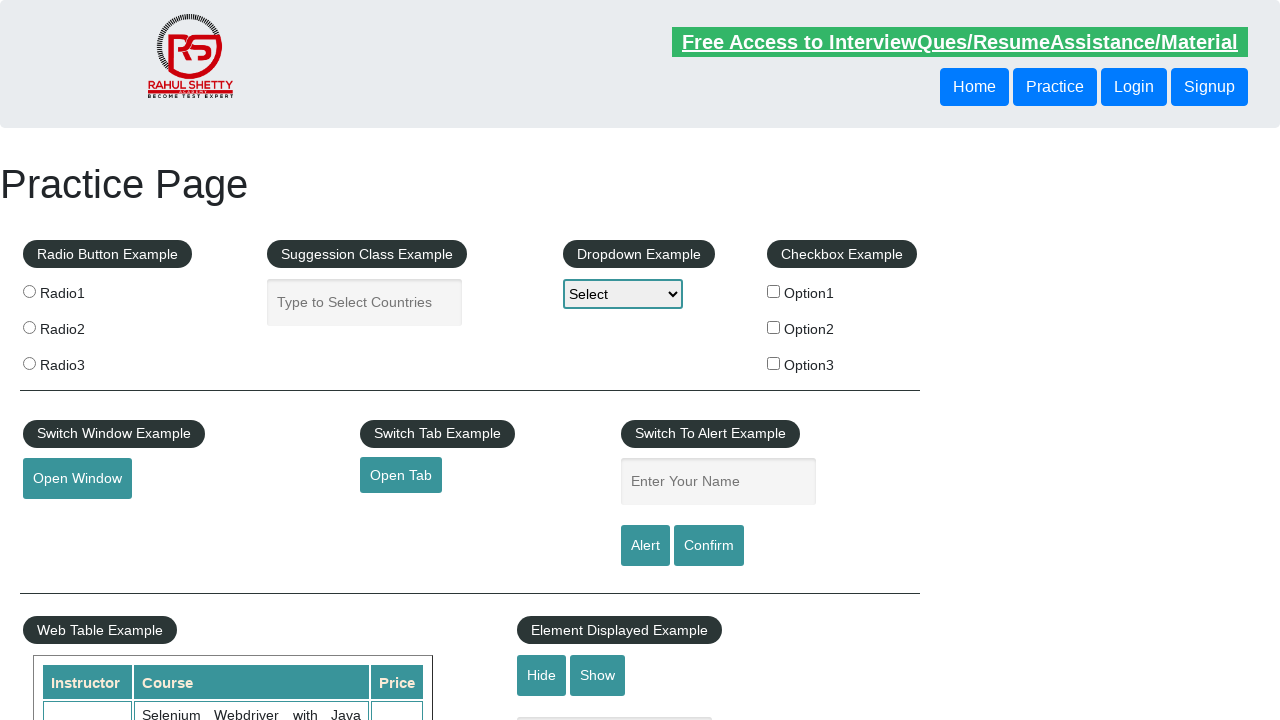